Tests dynamic element addition and removal by clicking "Add Element" button multiple times to create delete buttons

Starting URL: https://the-internet.herokuapp.com/add_remove_elements/

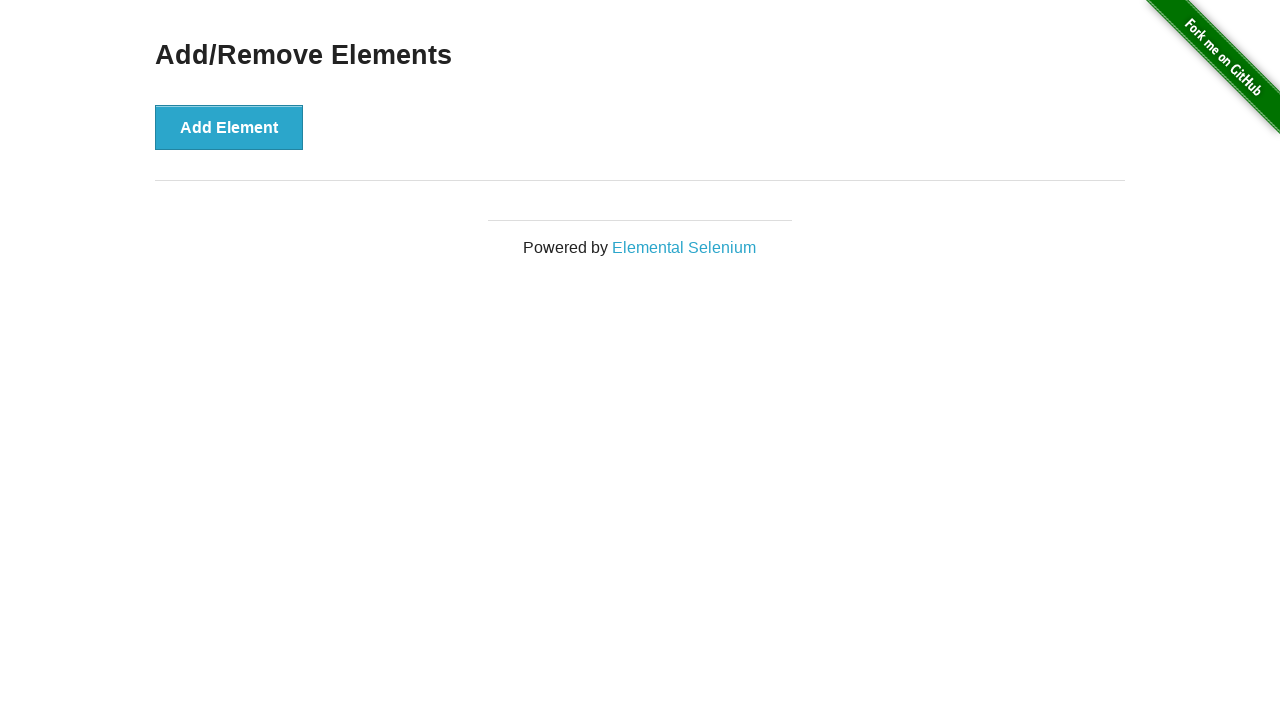

Clicked 'Add Element' button (iteration 1/5) at (229, 127) on xpath=//button[text()="Add Element"]
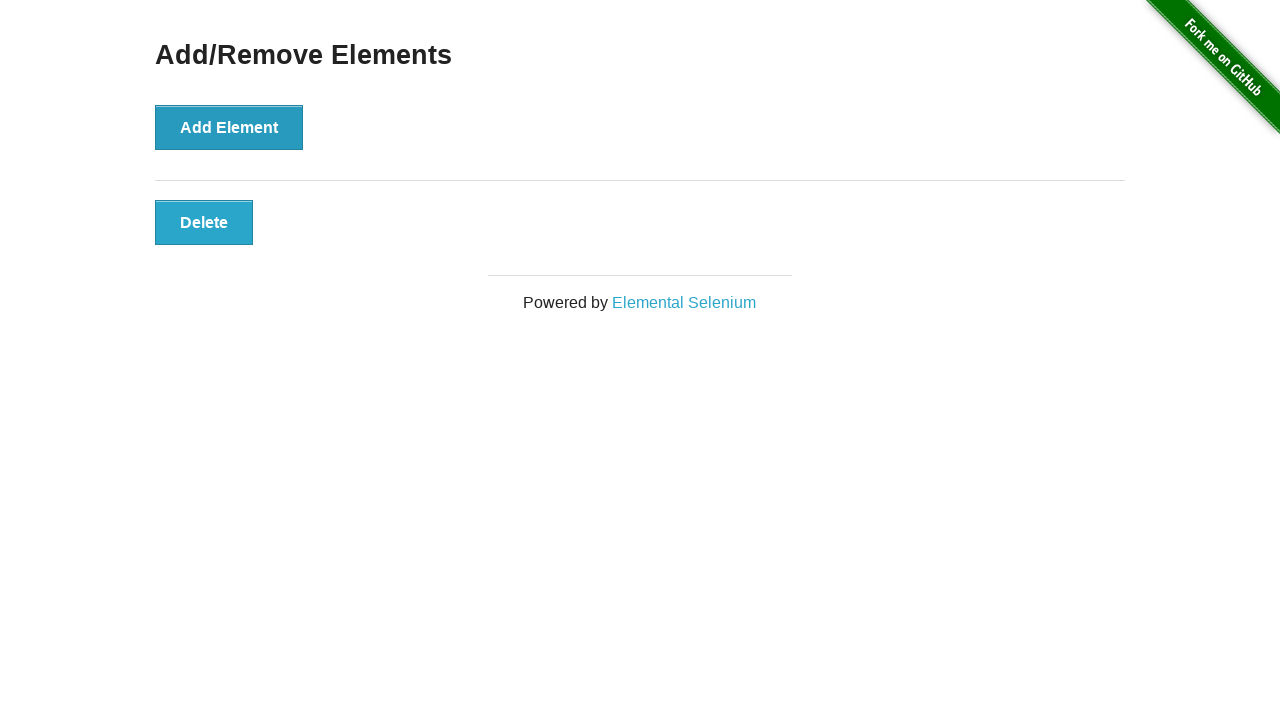

Clicked 'Add Element' button (iteration 2/5) at (229, 127) on xpath=//button[text()="Add Element"]
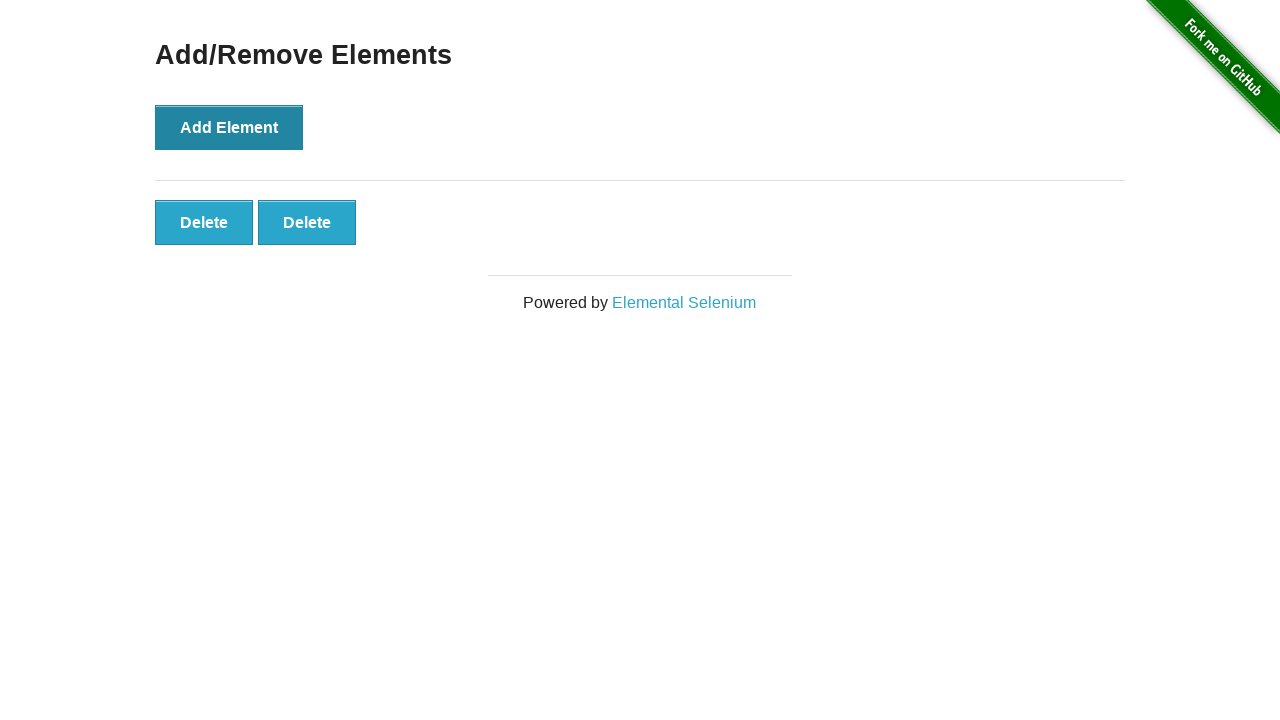

Clicked 'Add Element' button (iteration 3/5) at (229, 127) on xpath=//button[text()="Add Element"]
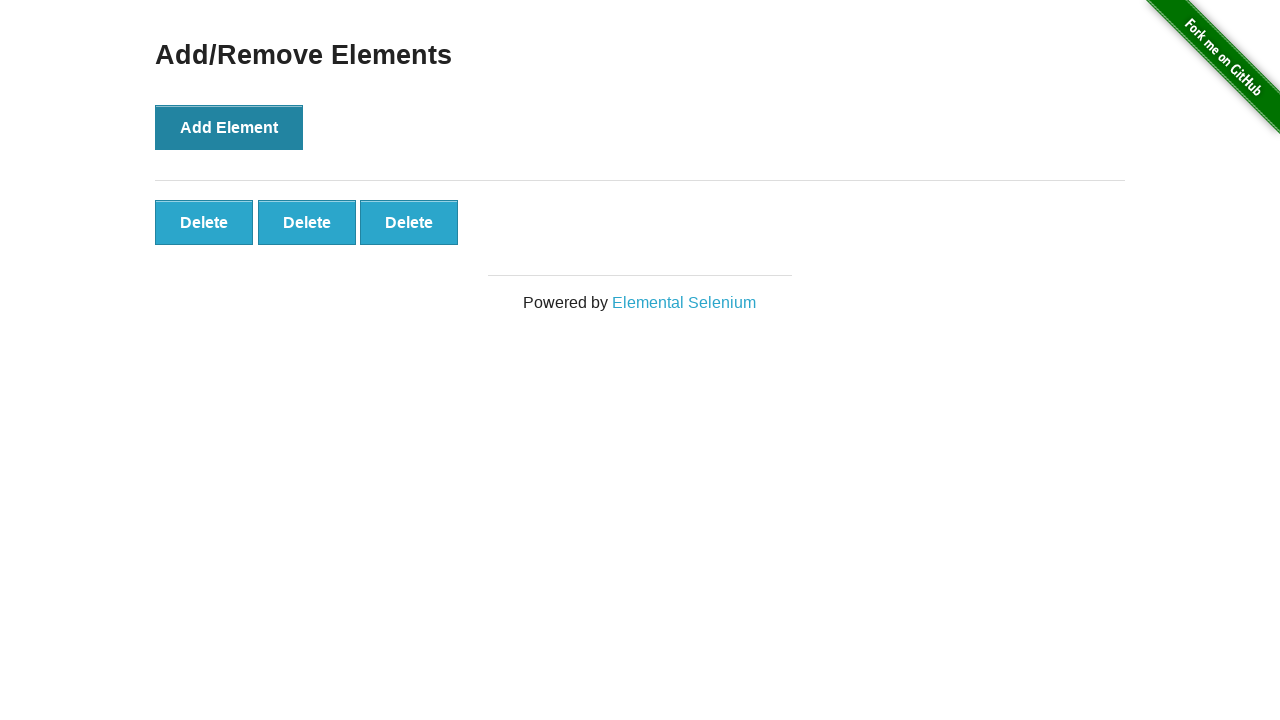

Clicked 'Add Element' button (iteration 4/5) at (229, 127) on xpath=//button[text()="Add Element"]
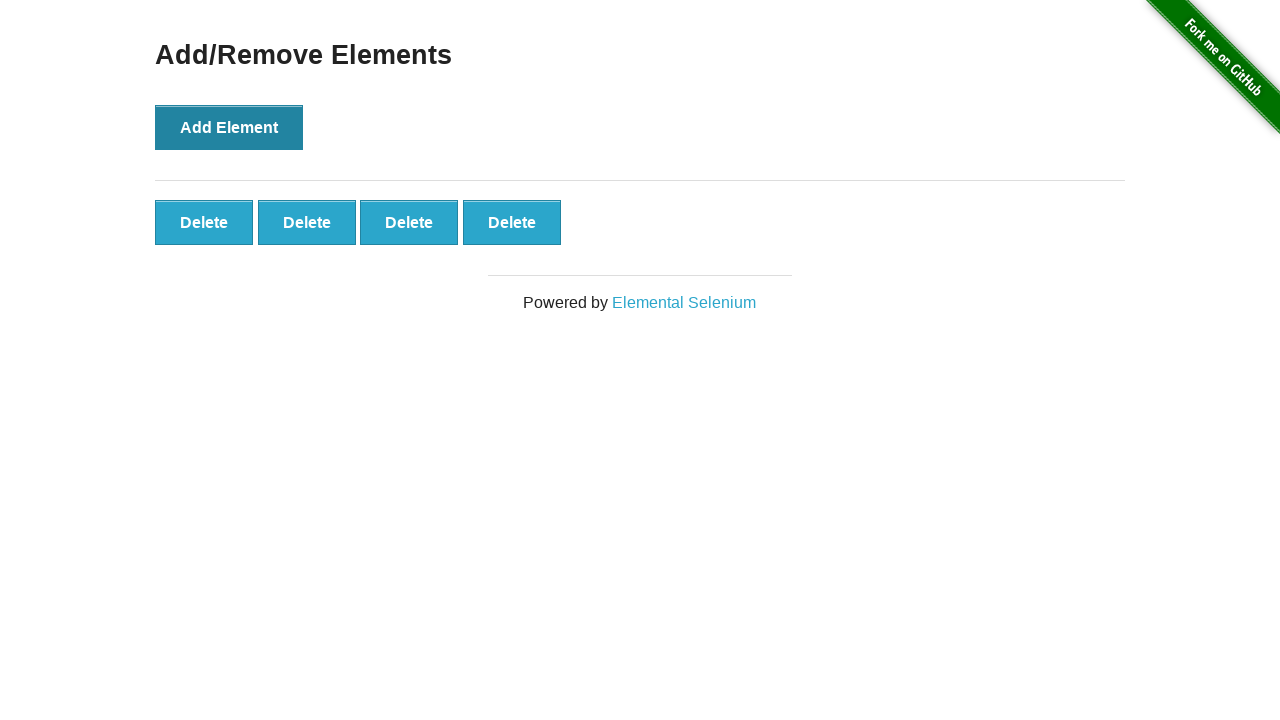

Clicked 'Add Element' button (iteration 5/5) at (229, 127) on xpath=//button[text()="Add Element"]
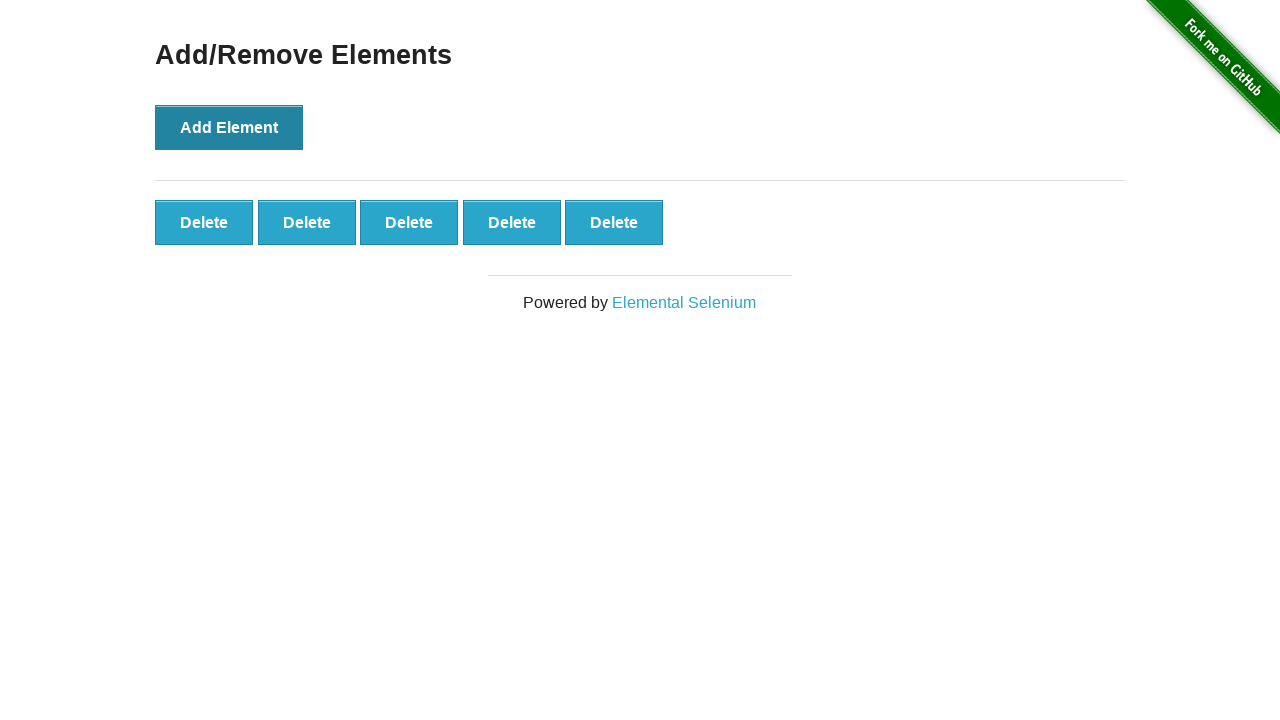

Waited for delete buttons to appear after adding 5 elements
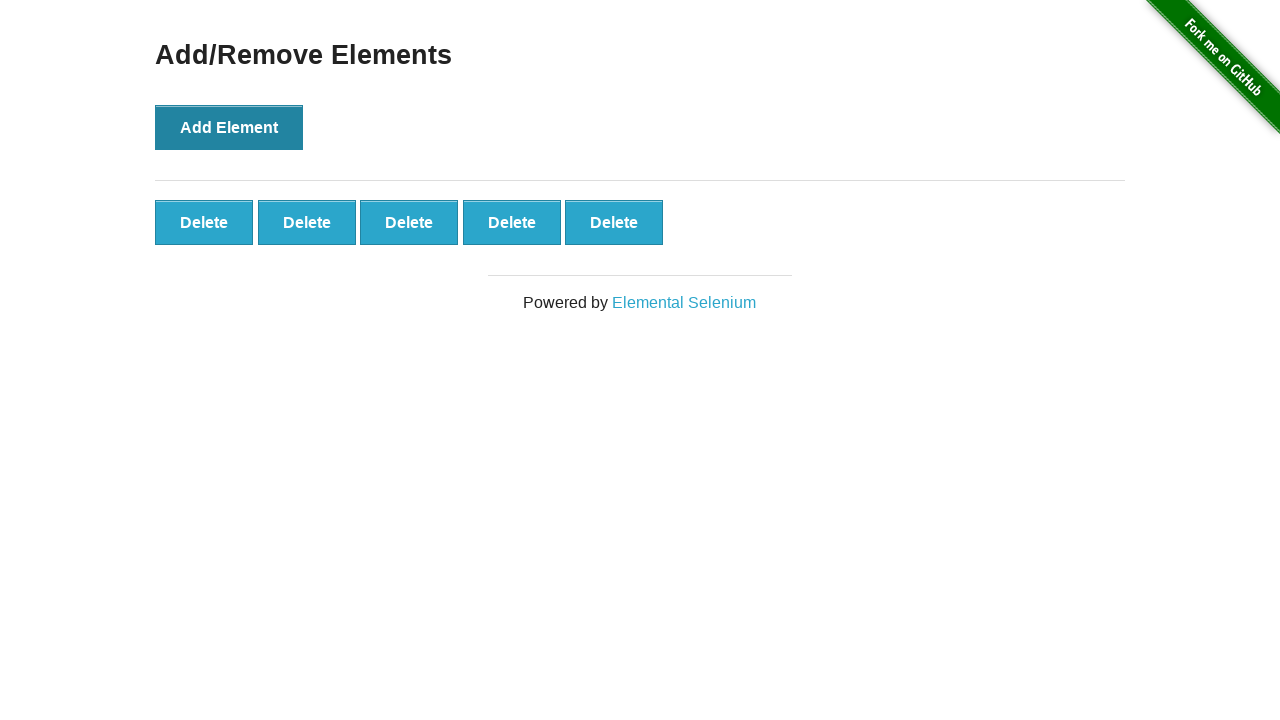

Retrieved all 5 delete buttons
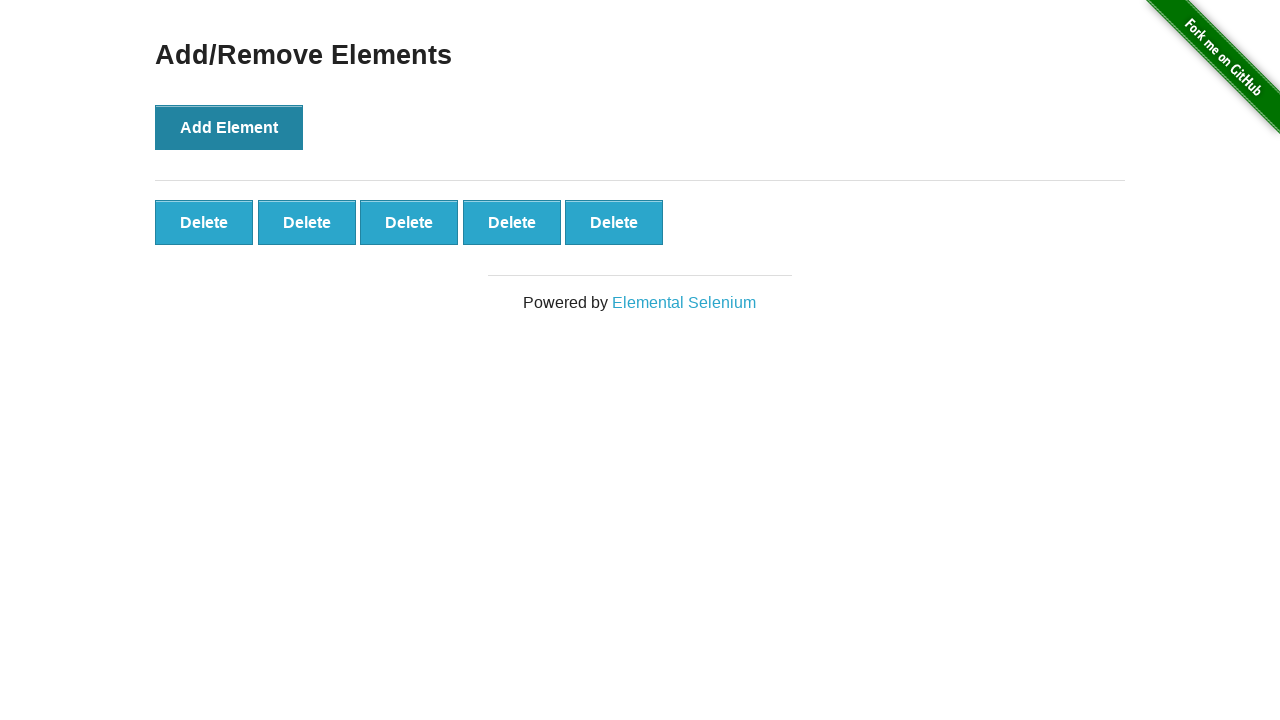

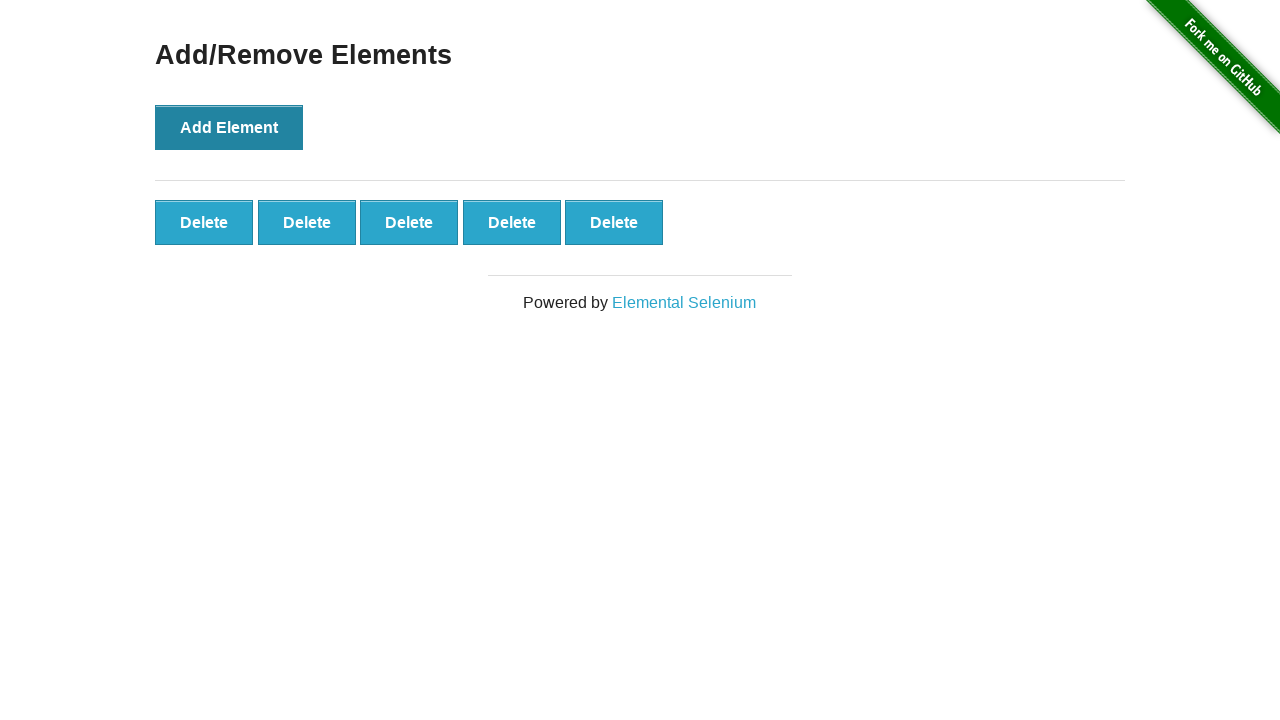